Clicks a button that triggers an alert after a delay and verifies the alert message

Starting URL: https://igorsmasc.github.io/praticando_waits/

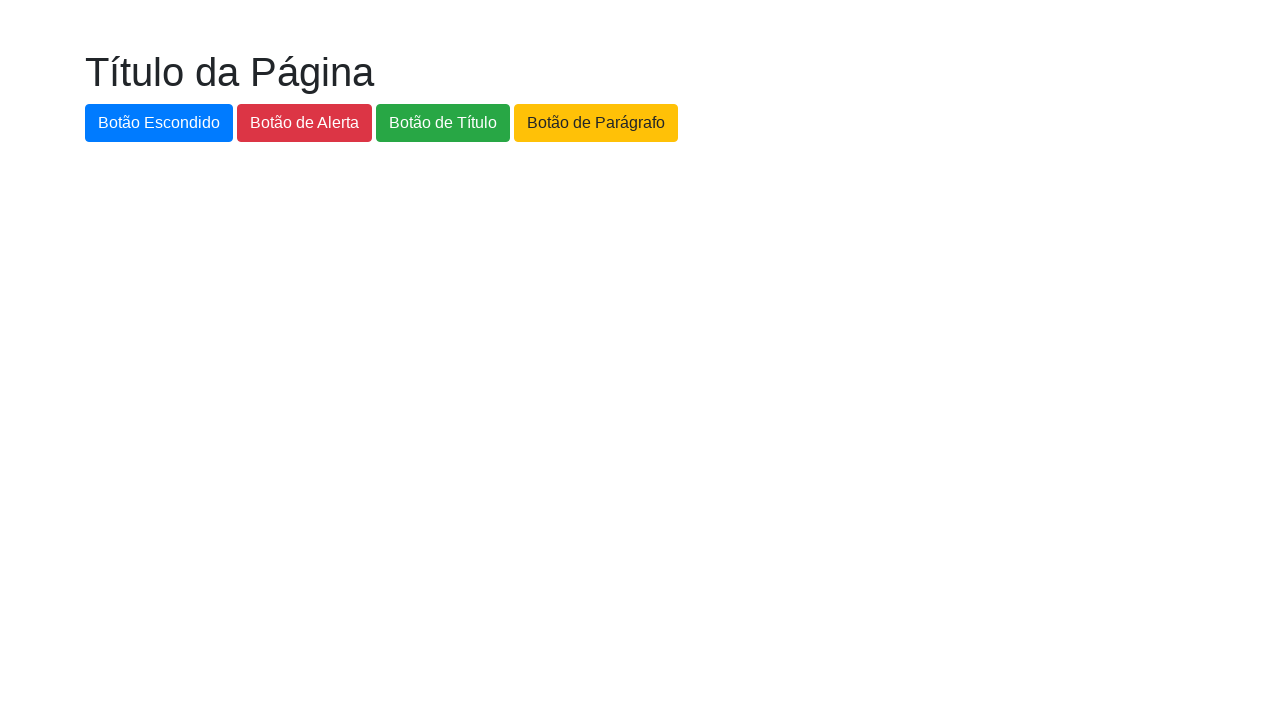

Clicked the alert button at (304, 123) on #botao-alerta
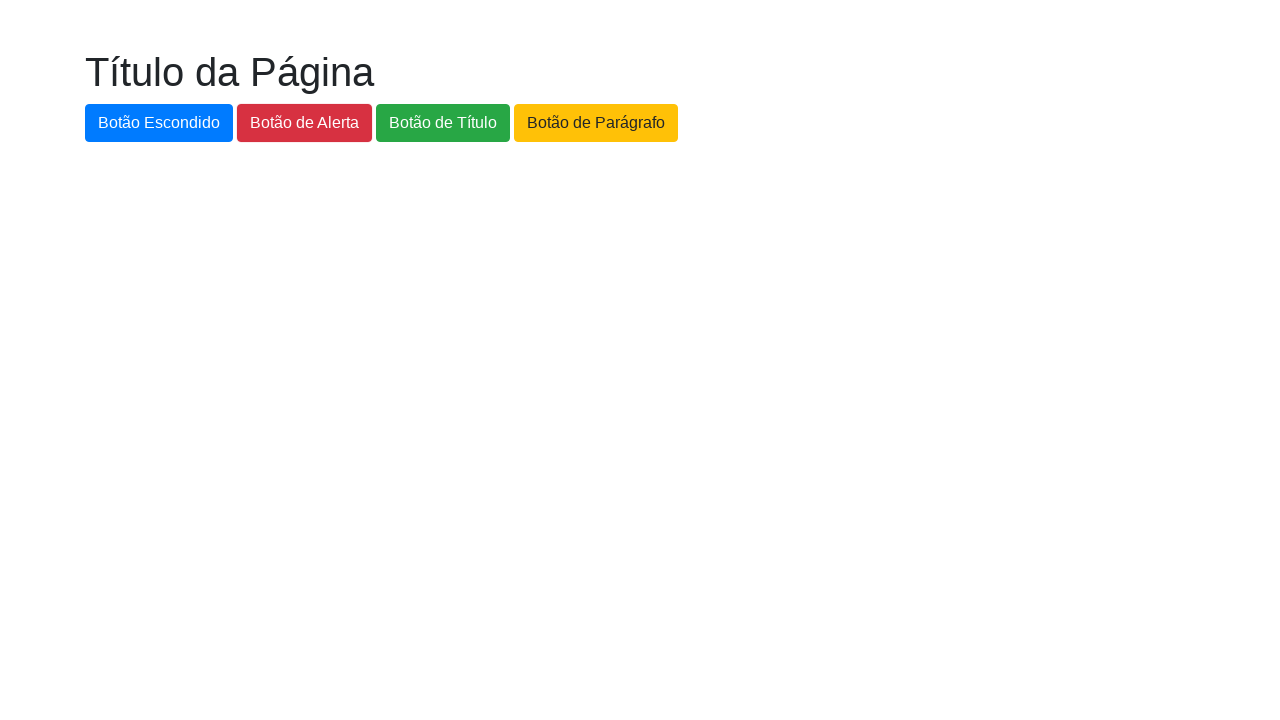

Set up dialog handler to accept alerts
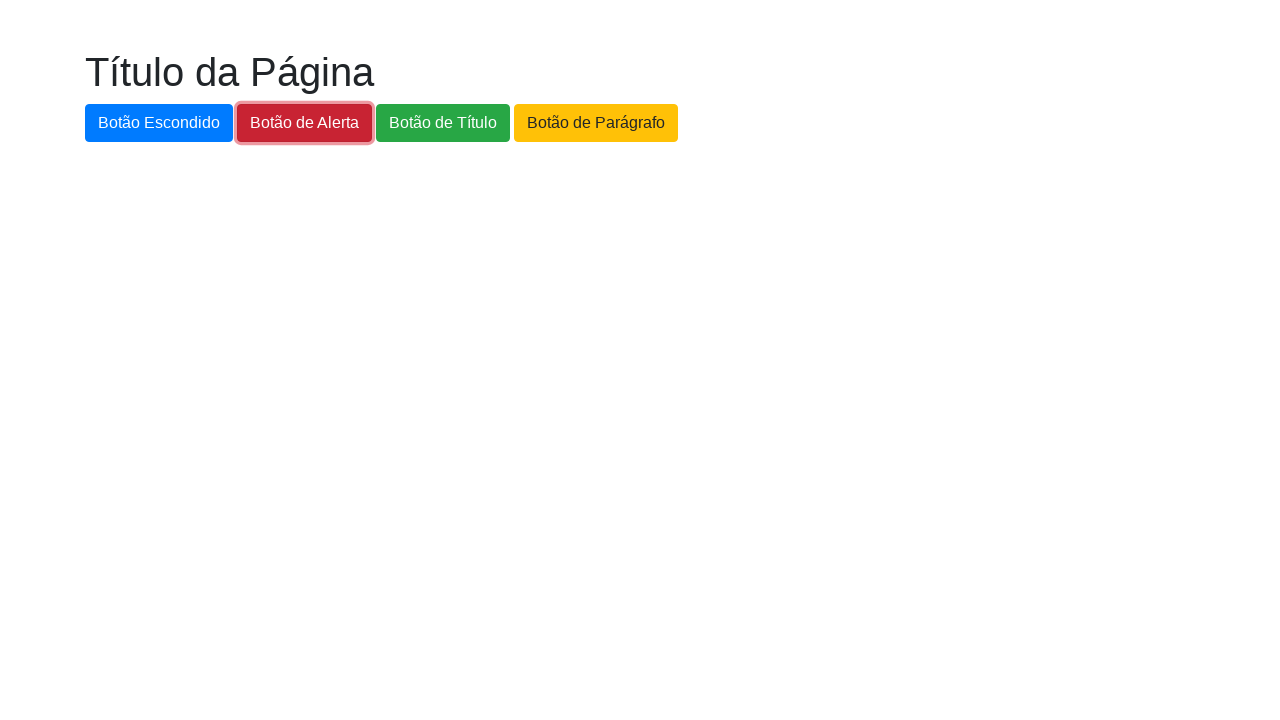

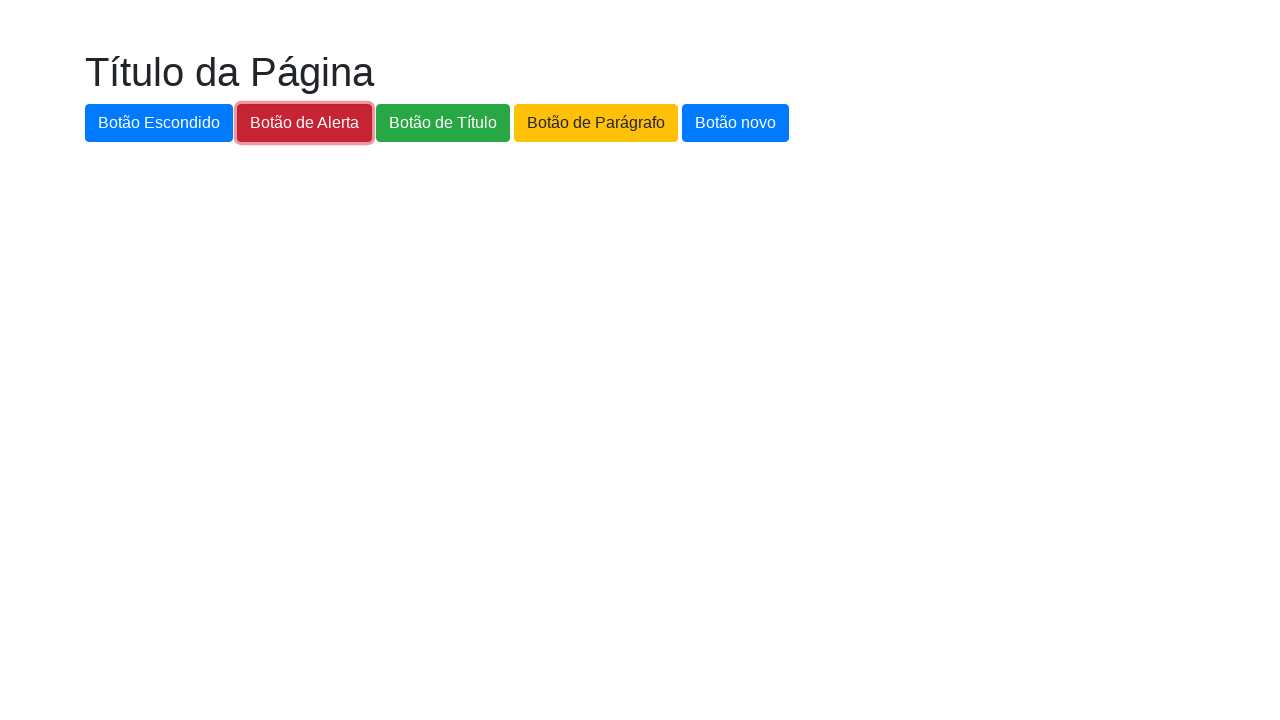